Tests a vegetable price table by changing page size, sorting by name column, filtering for items containing "Rice", and navigating through pagination to find specific items

Starting URL: https://rahulshettyacademy.com/seleniumPractise/#/offers

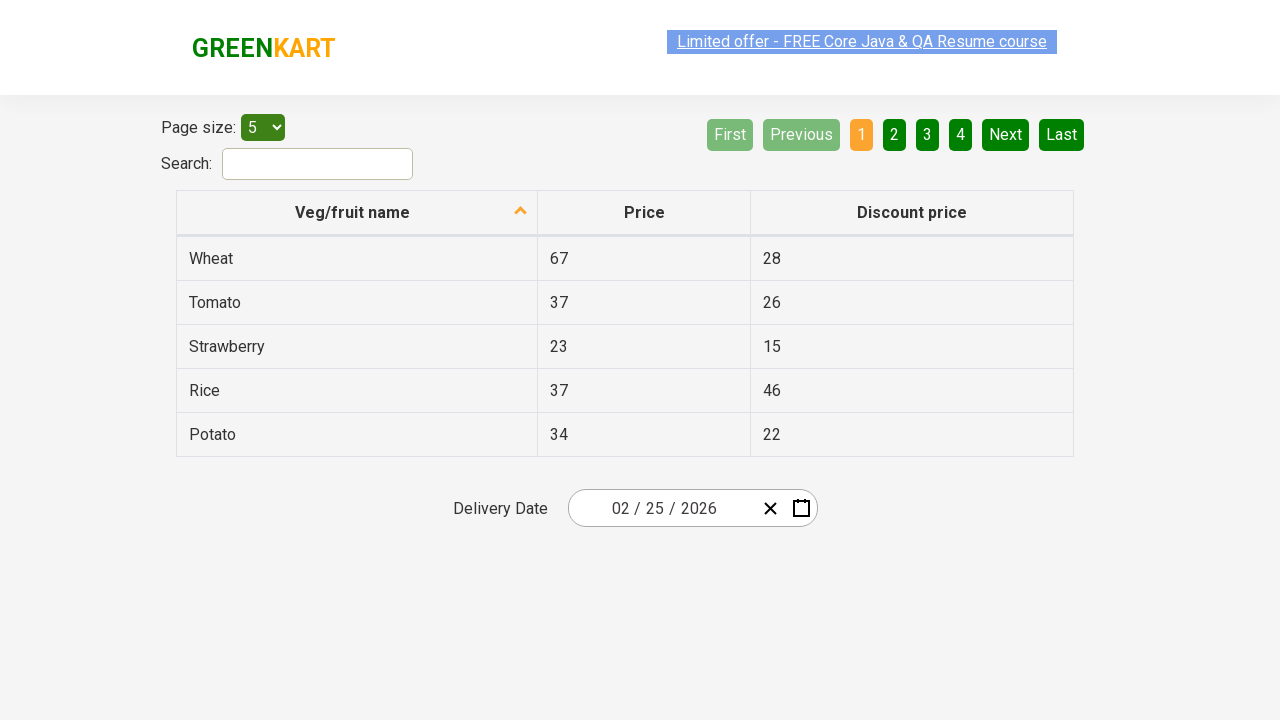

Selected 20 items per page from page size dropdown on select#page-menu
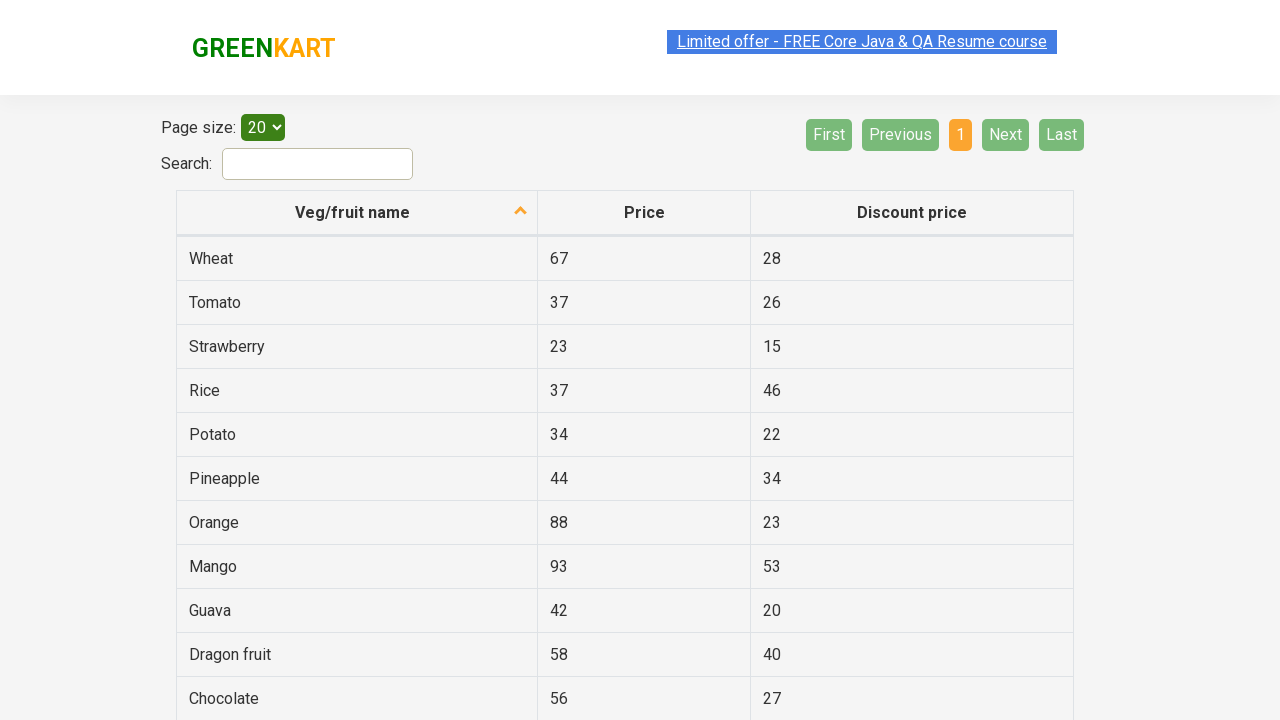

Clicked first column header to sort by vegetable name at (357, 213) on xpath=//thead/tr/th[1]
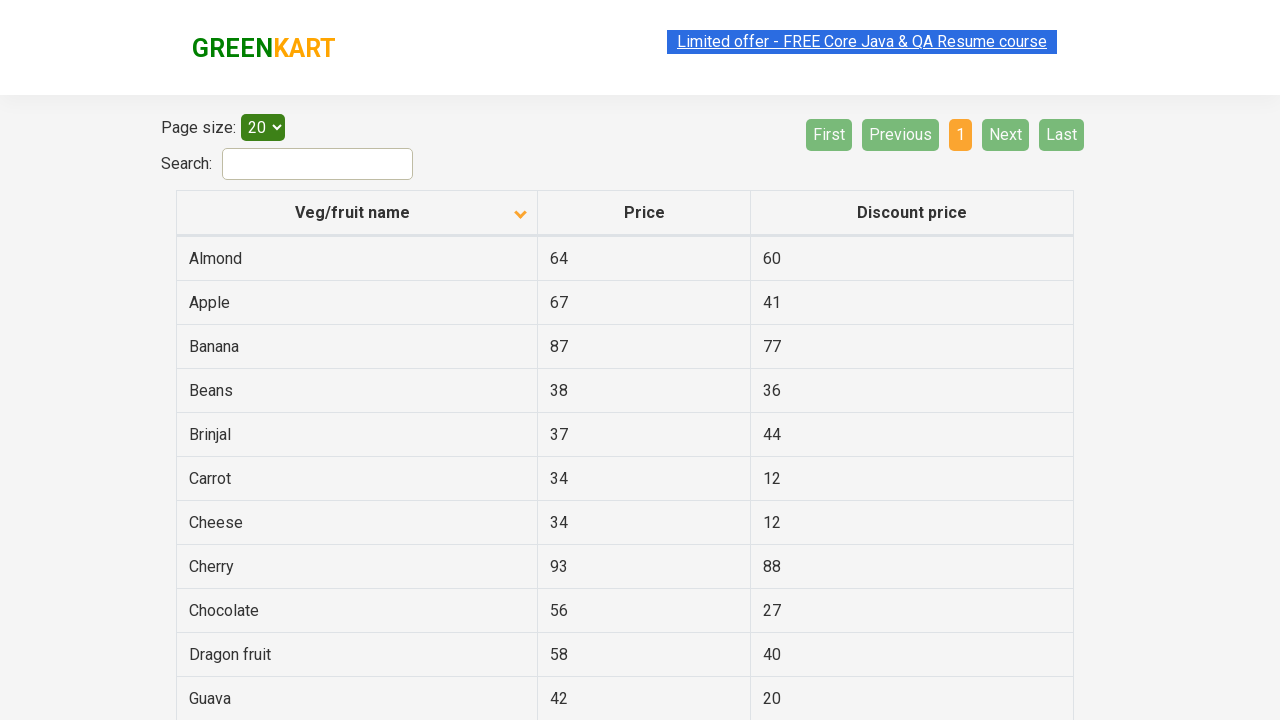

Retrieved all vegetable names from first column
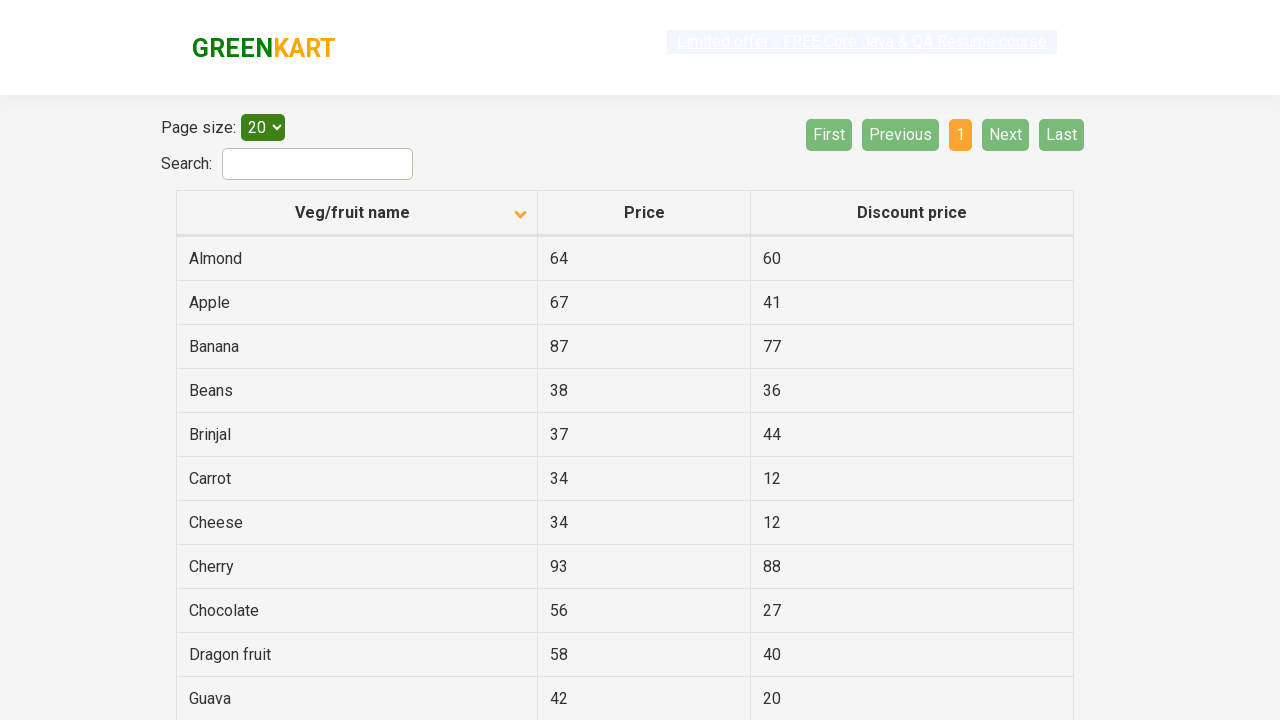

Verified that vegetables are sorted alphabetically by name
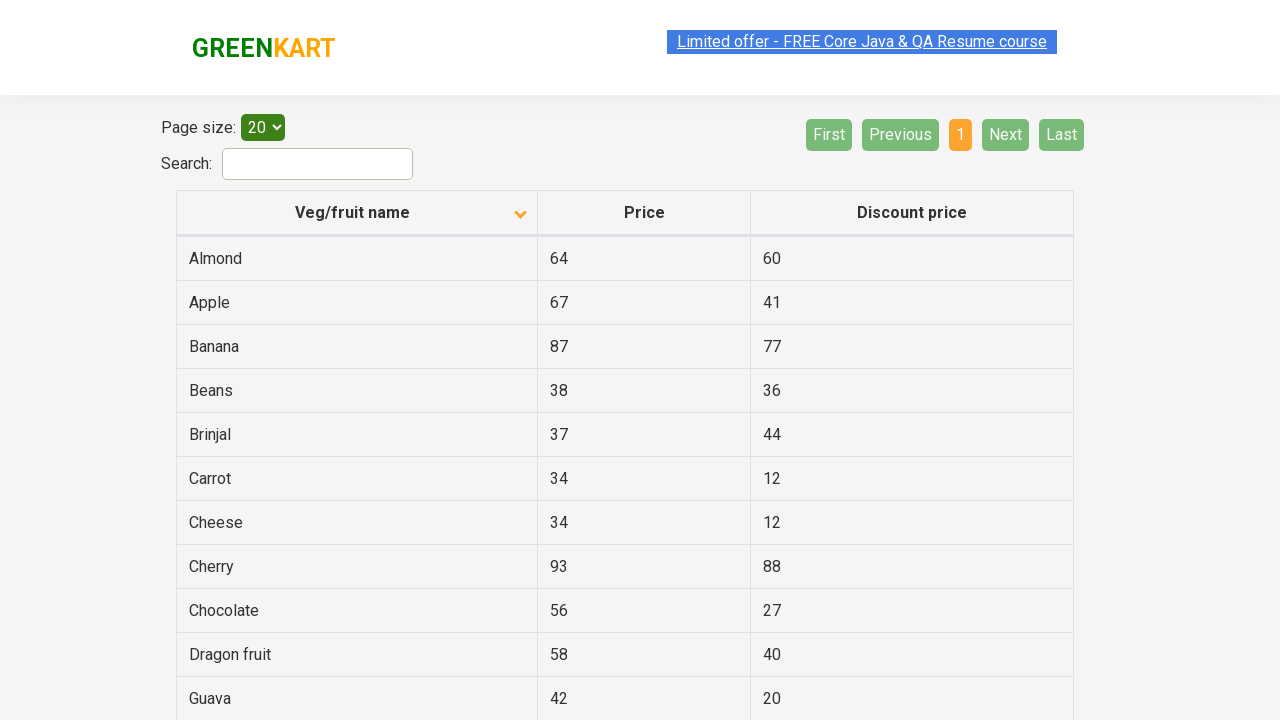

Filtered table and found 1 items containing 'Rice'
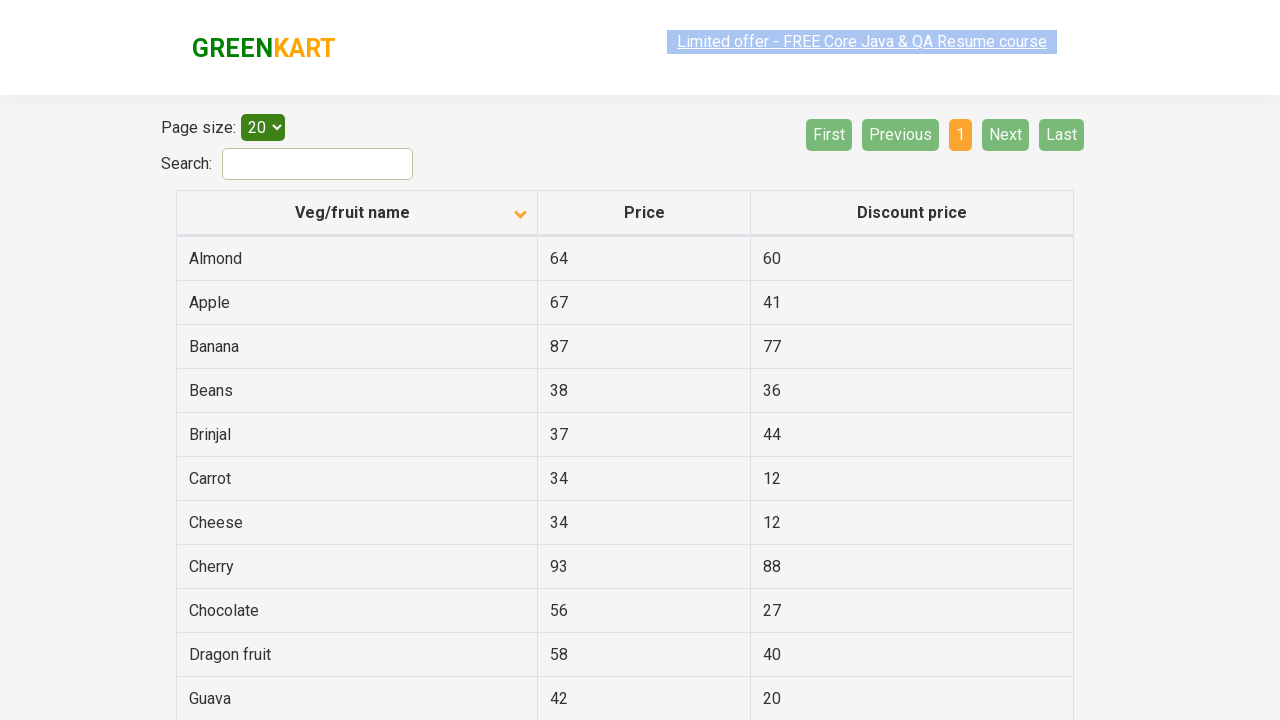

Retrieved price for Rice item: 37
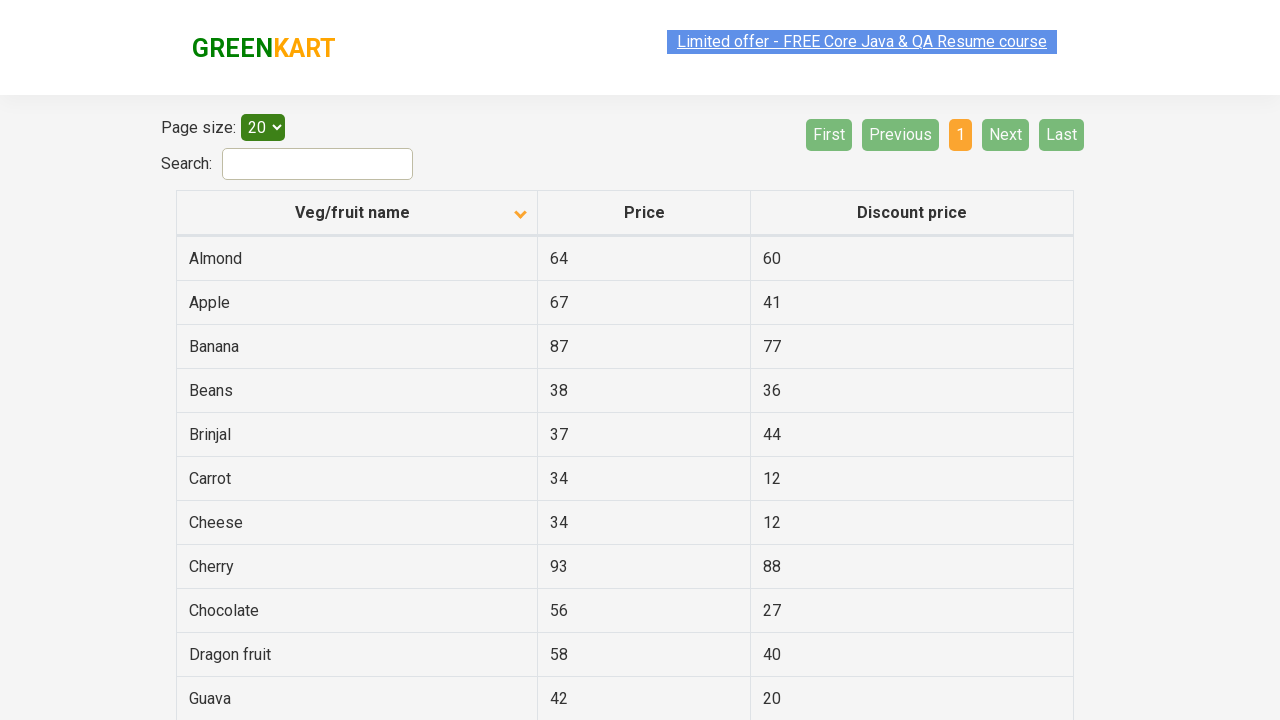

'Rice1' item not found - Next button is disabled, reached end of pagination
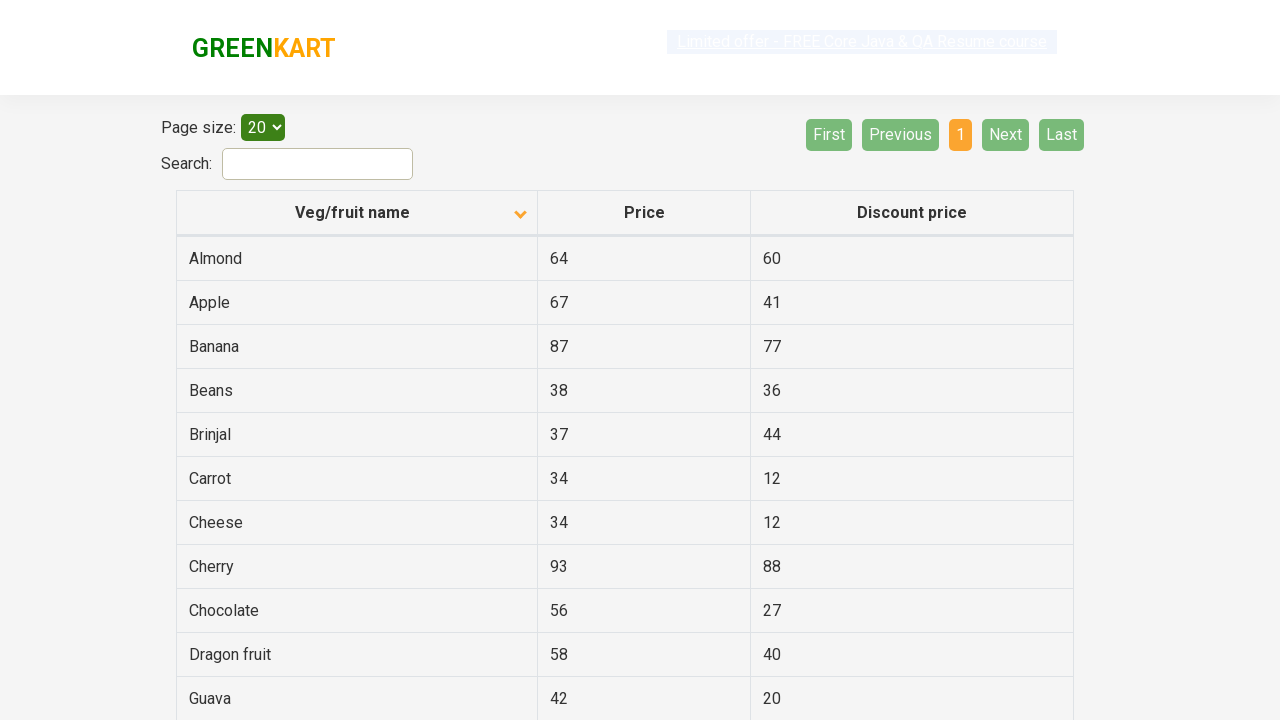

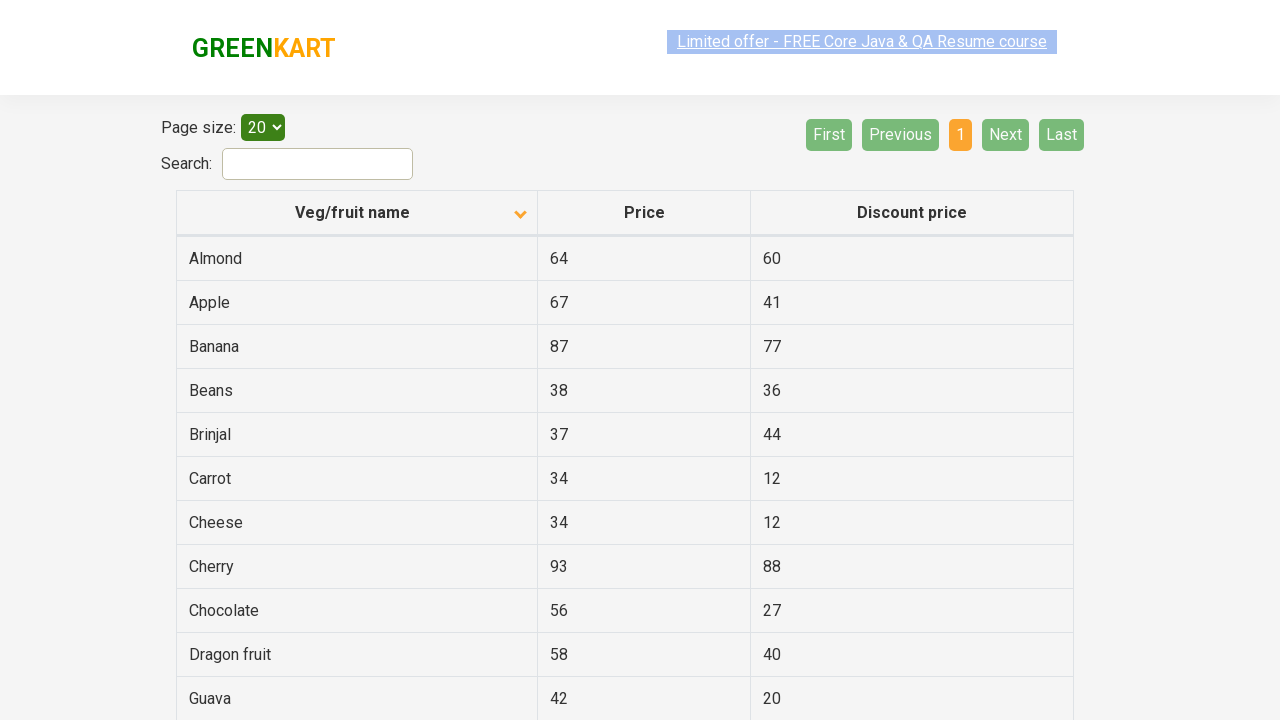